Tests scrolling functionality and validates table data by scrolling down the page, scrolling within a table element, and verifying the sum of values in the table matches the displayed total

Starting URL: https://rahulshettyacademy.com/AutomationPractice/

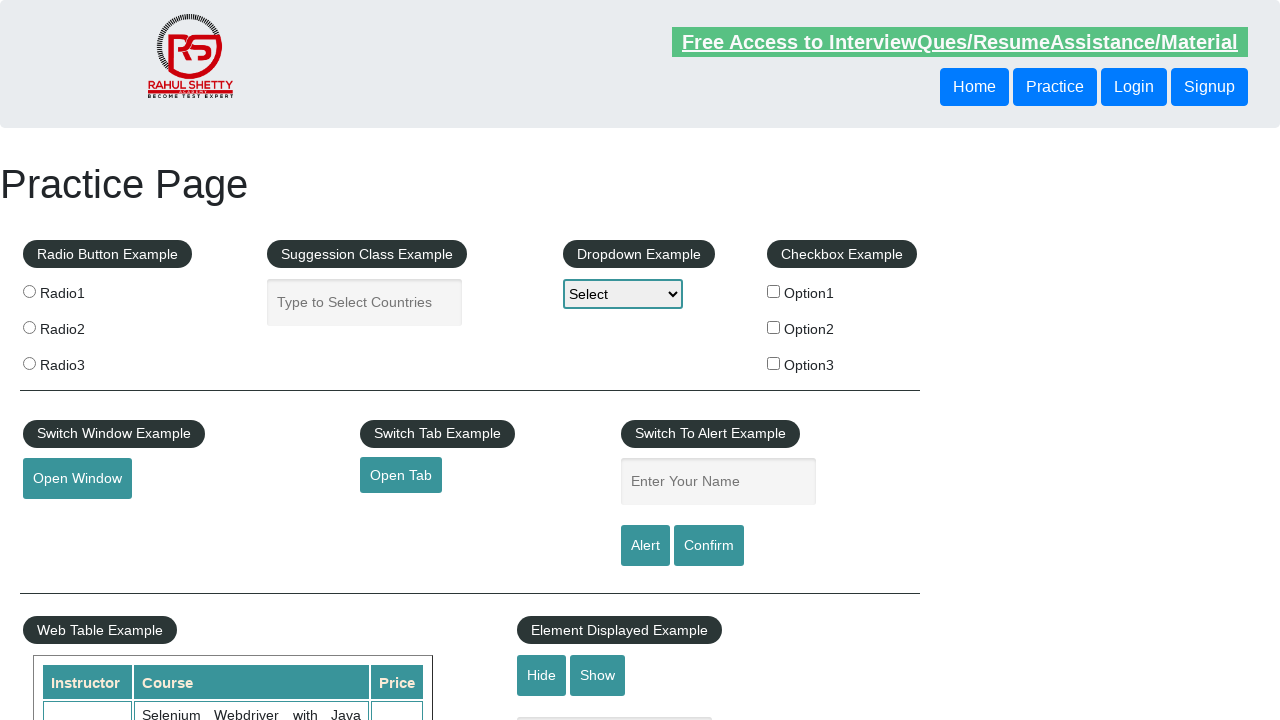

Navigated to Automation Practice page
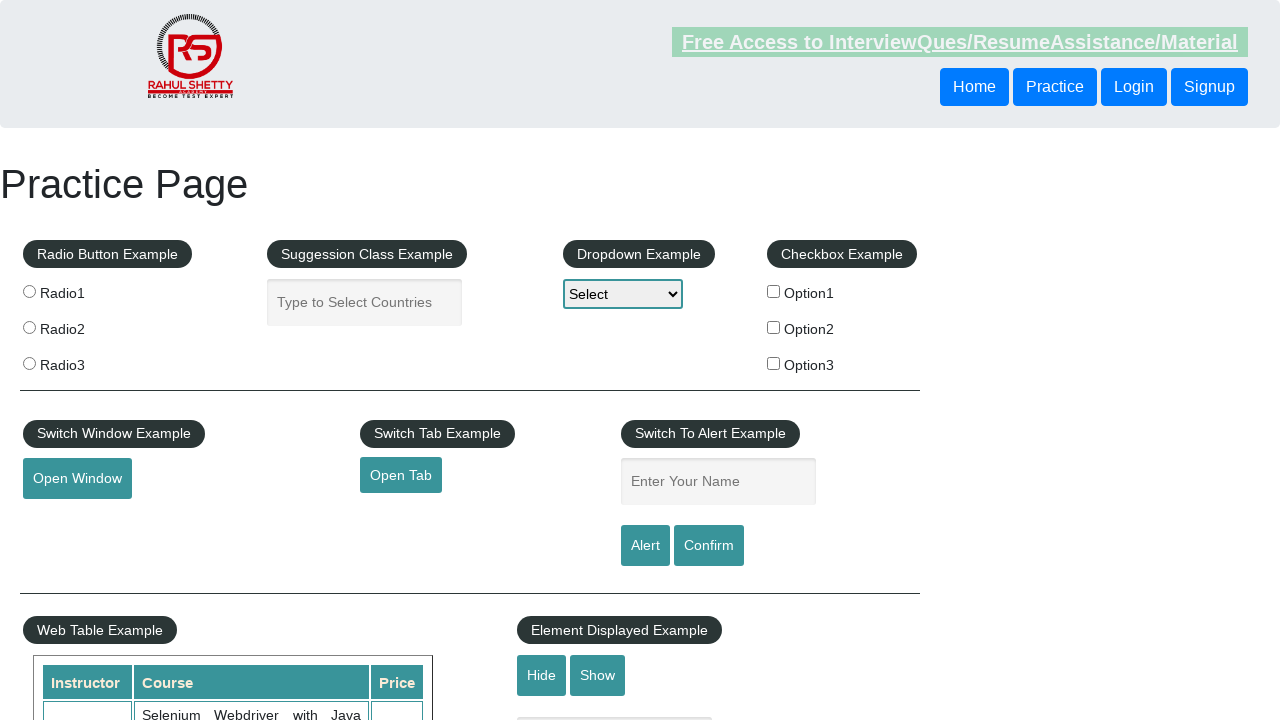

Scrolled down page by 500 pixels
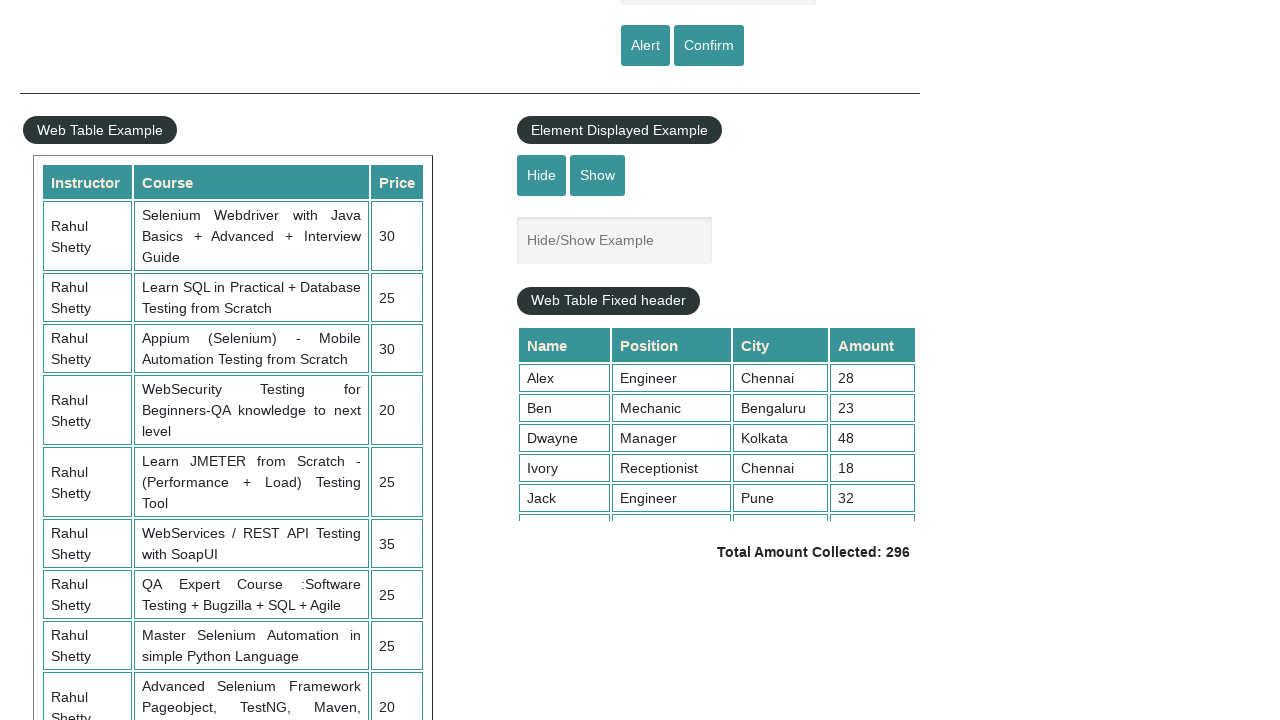

Scrolled to bottom of fixed header table
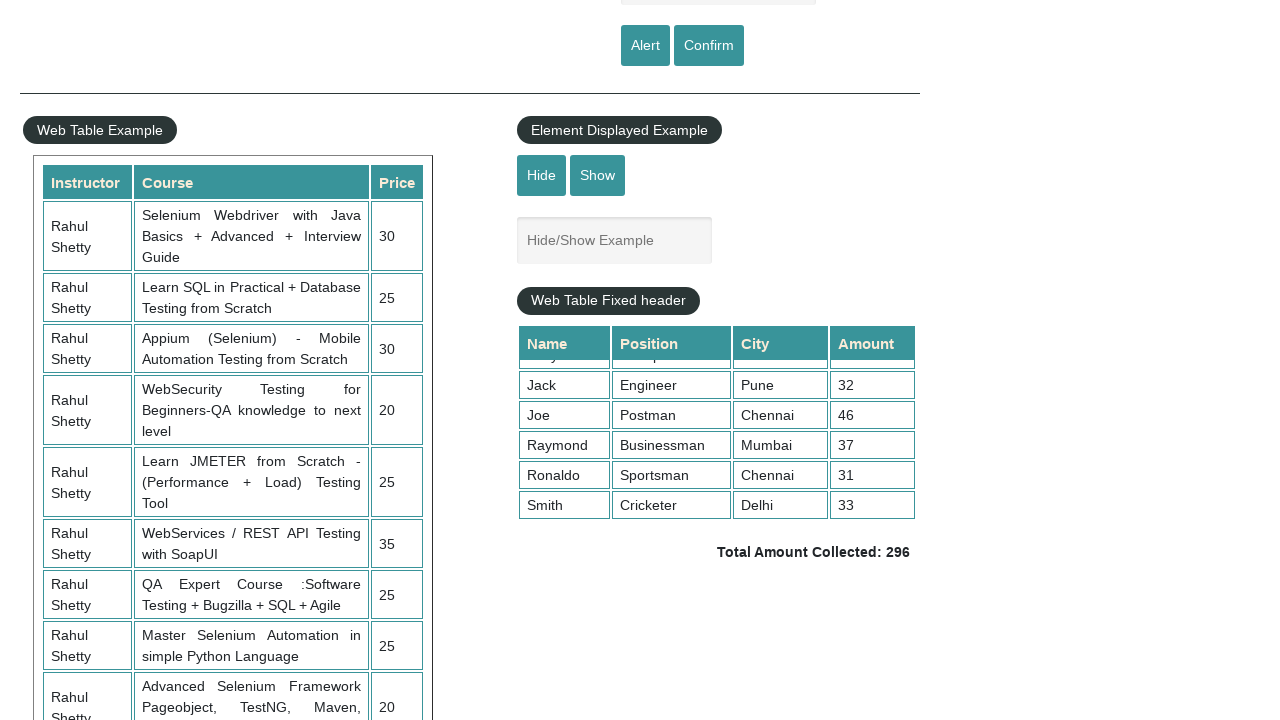

Retrieved all values from 4th column of table
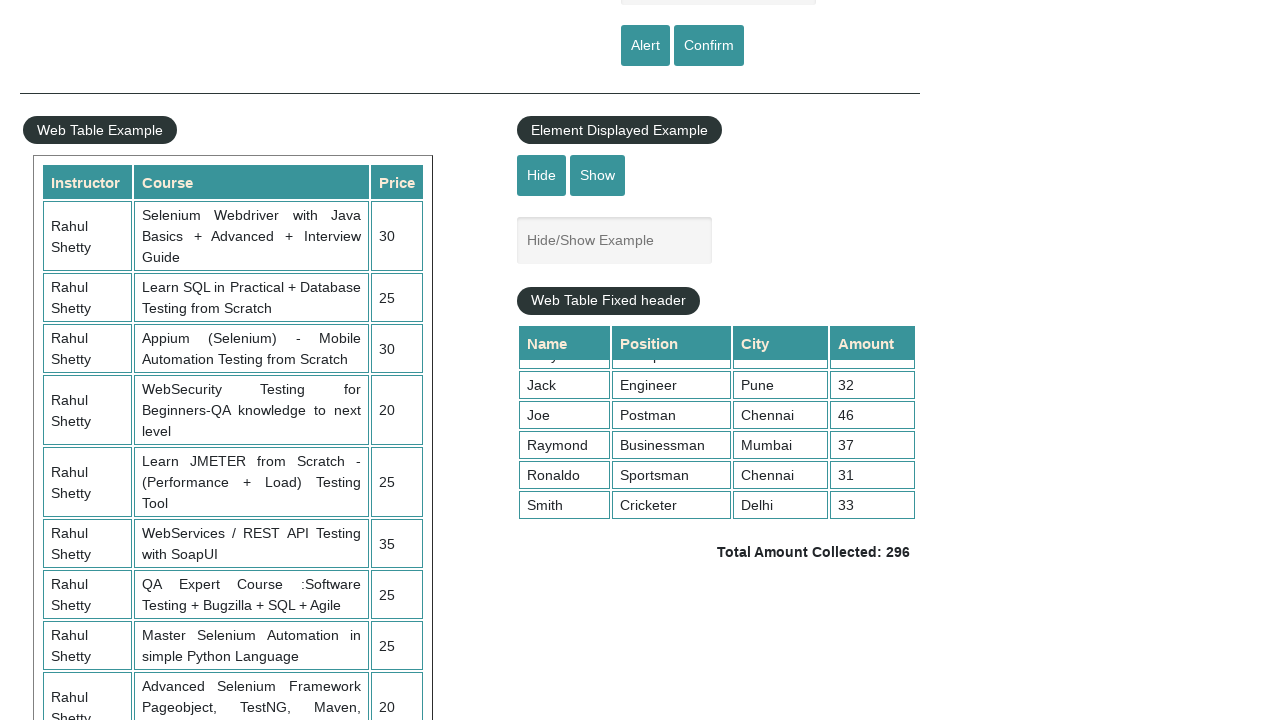

Calculated sum of table values: 296
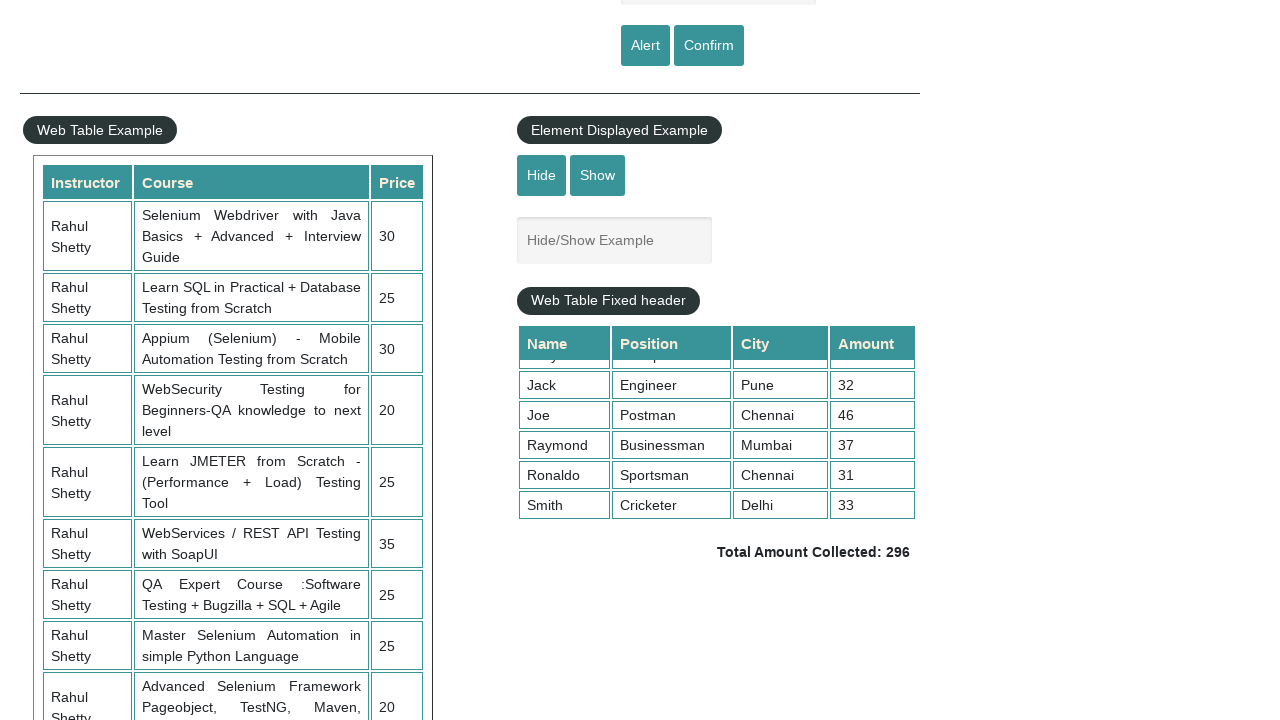

Retrieved displayed total amount text
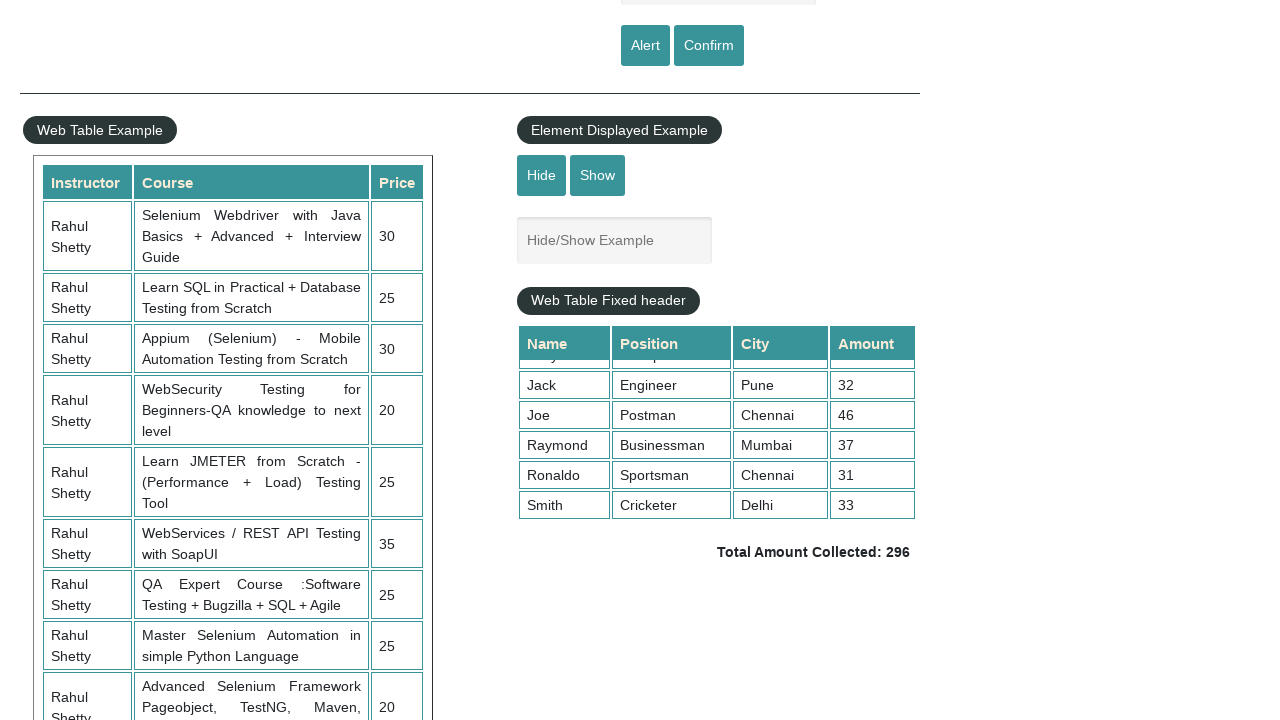

Parsed displayed total value: 296
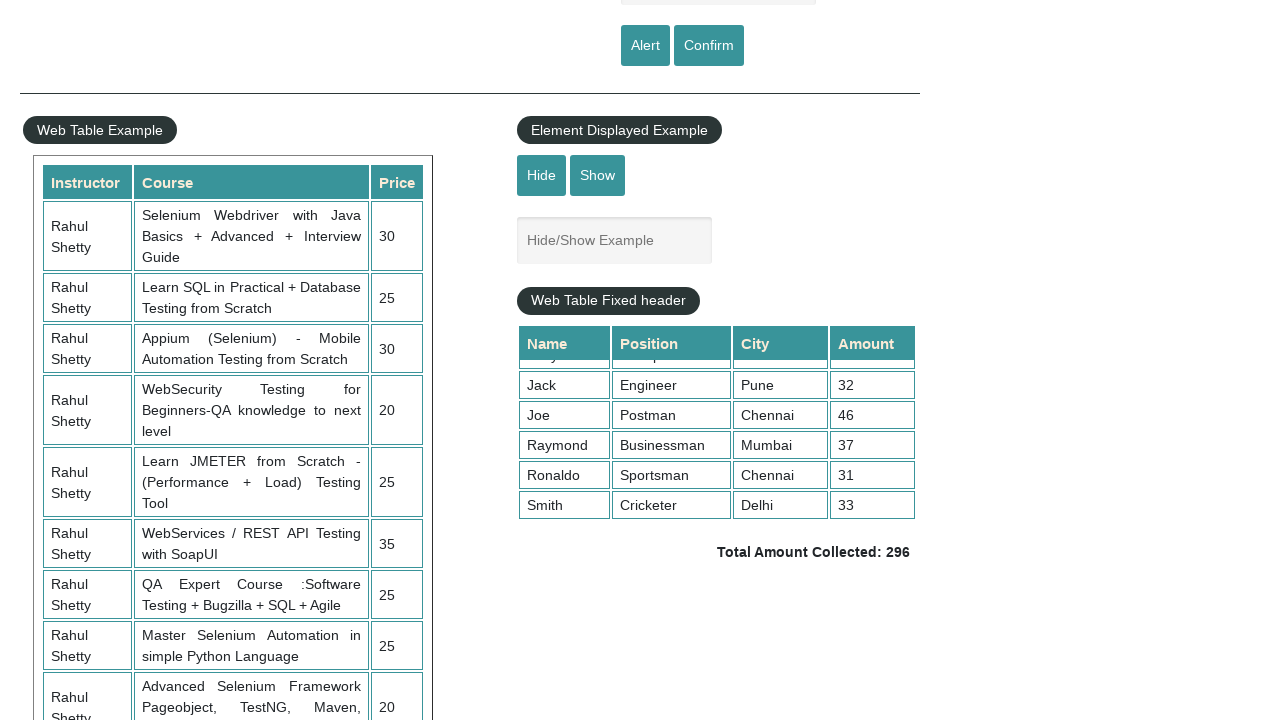

Verified calculated sum (296) matches displayed total (296)
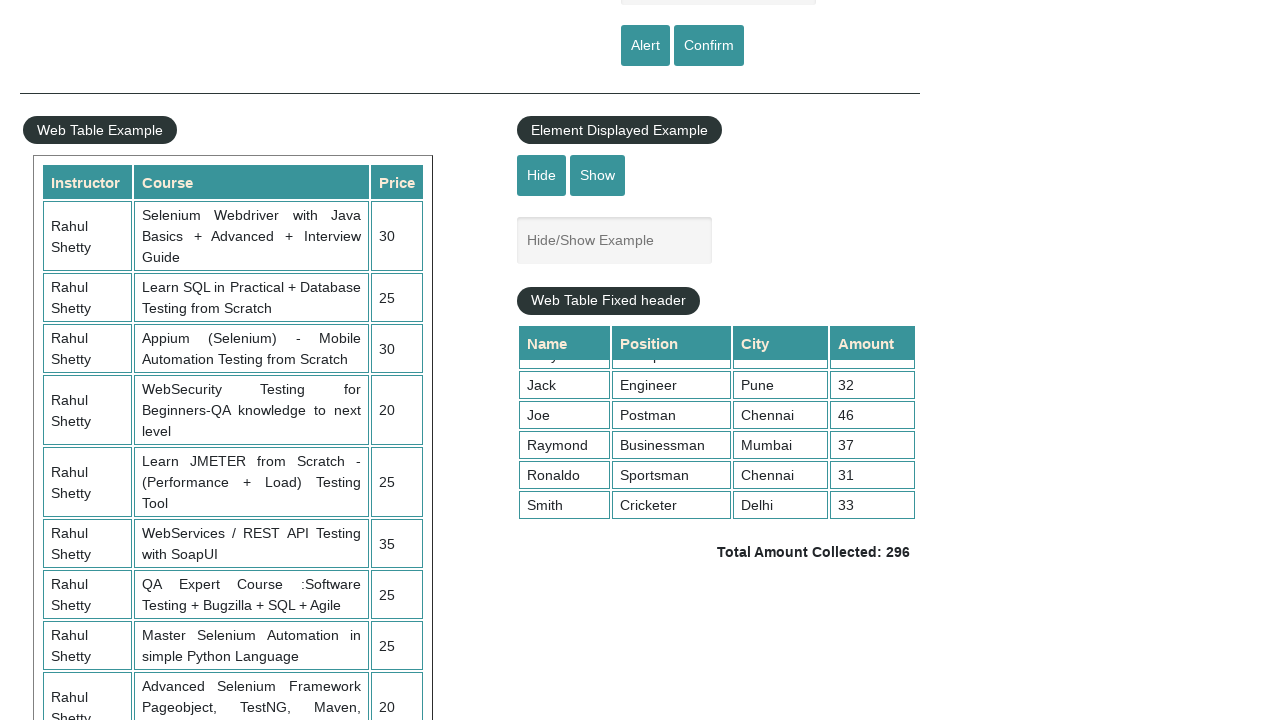

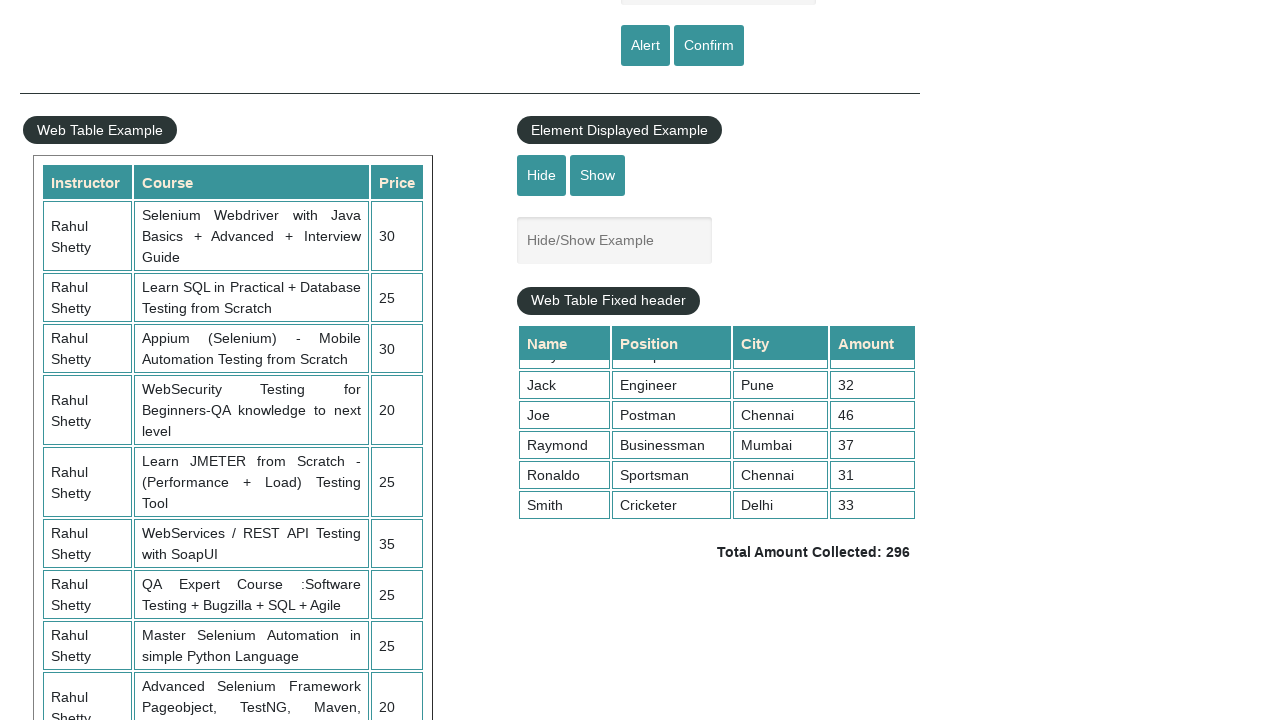